Clicks the STORE link from Steam's about page and verifies navigation back to the main store page

Starting URL: https://store.steampowered.com/about/

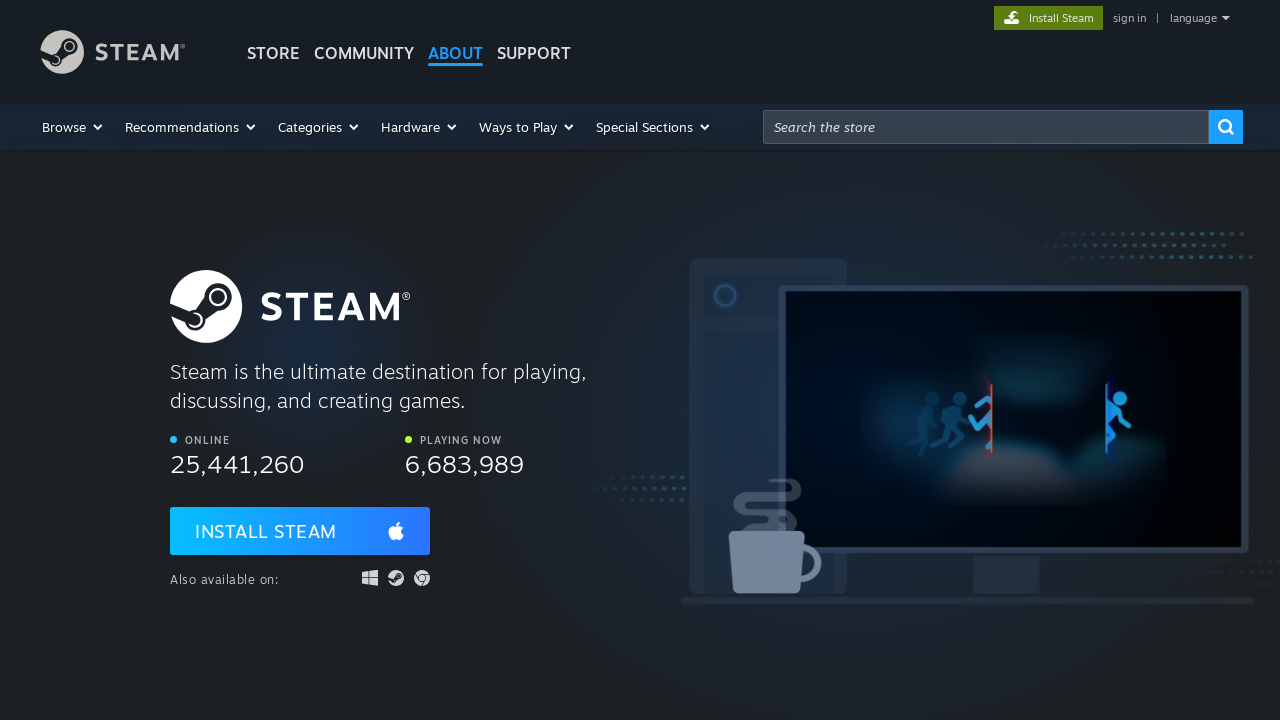

Clicked the STORE link from Steam's about page at (274, 36) on xpath=//a[contains(text(),'STORE')]
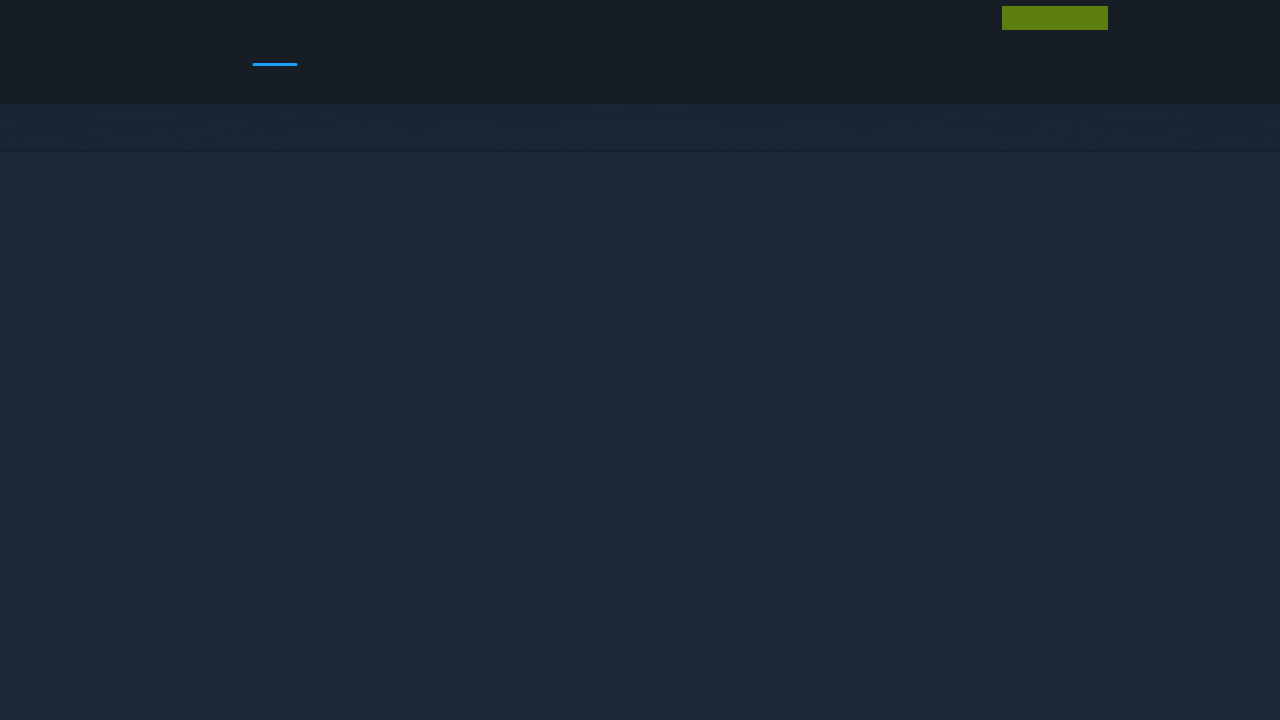

Verified page title is 'Welcome to Steam' - navigation to main store page successful
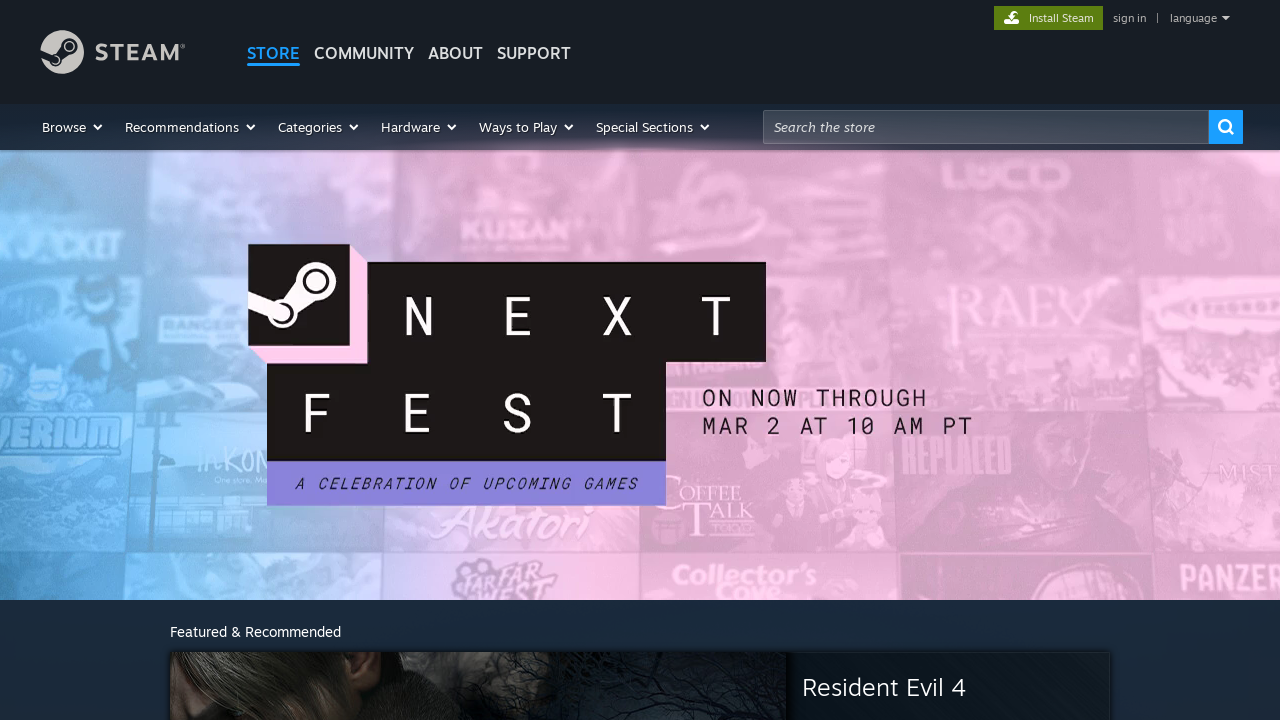

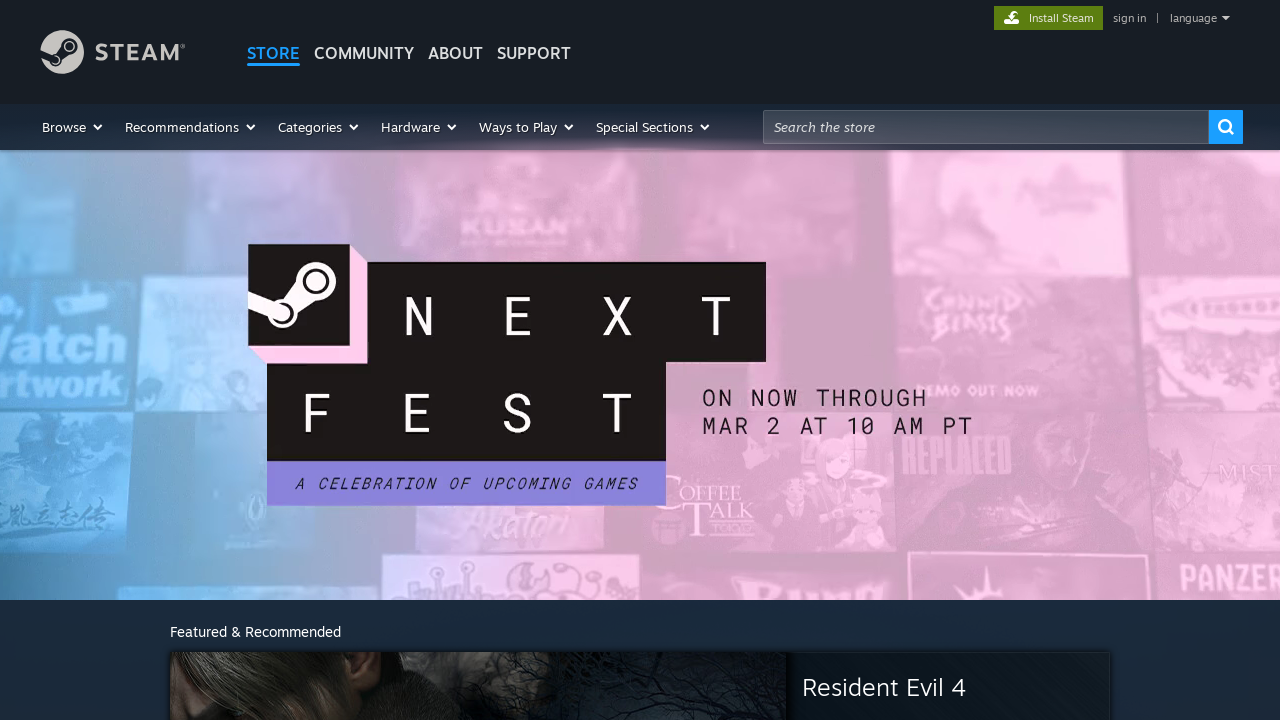